Tests device emulation by emulating an iPhone 6 (setting user agent and viewport dimensions) and navigating to a Selenium demo page to verify the title loads correctly.

Starting URL: https://bonigarcia.dev/selenium-webdriver-java/

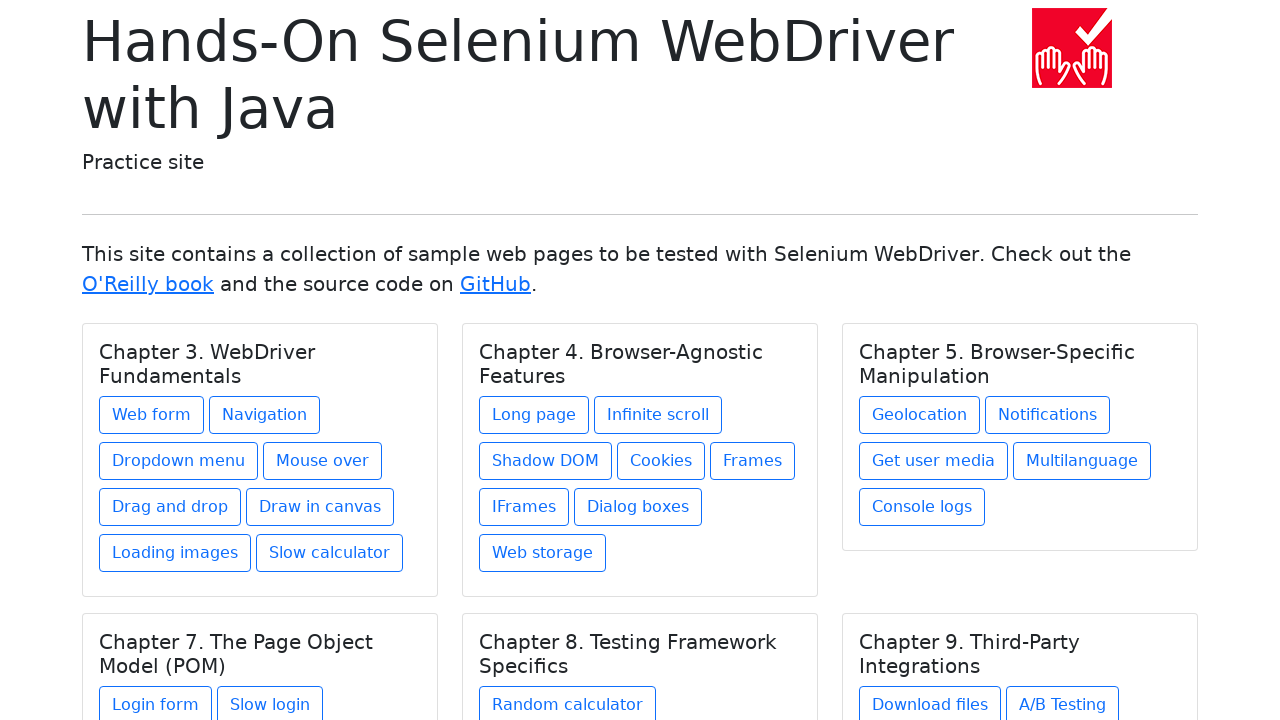

Set viewport to iPhone 6 dimensions (375x667)
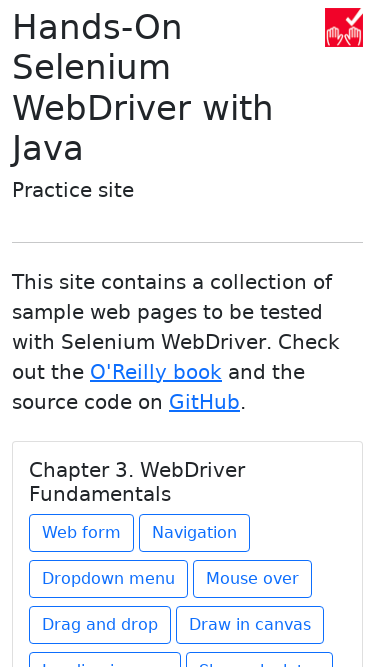

Verified page title contains 'Selenium WebDriver'
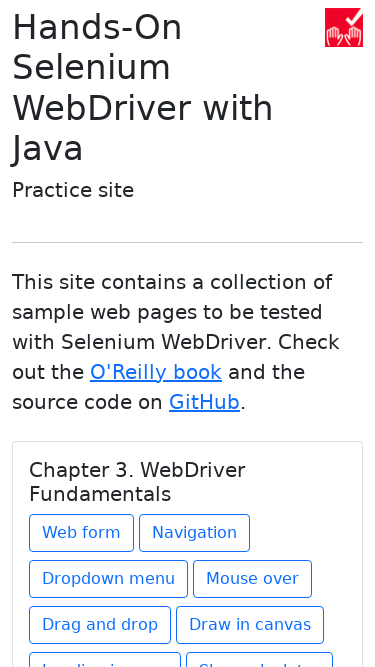

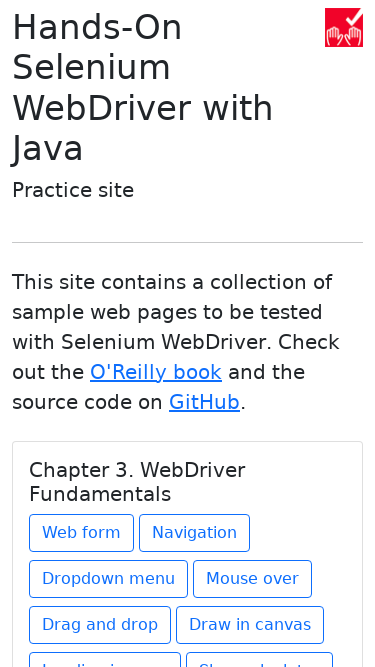